Tests dynamic loading functionality by clicking a start button and verifying that "Hello World!" text appears after loading completes

Starting URL: https://automationfc.github.io/dynamic-loading/

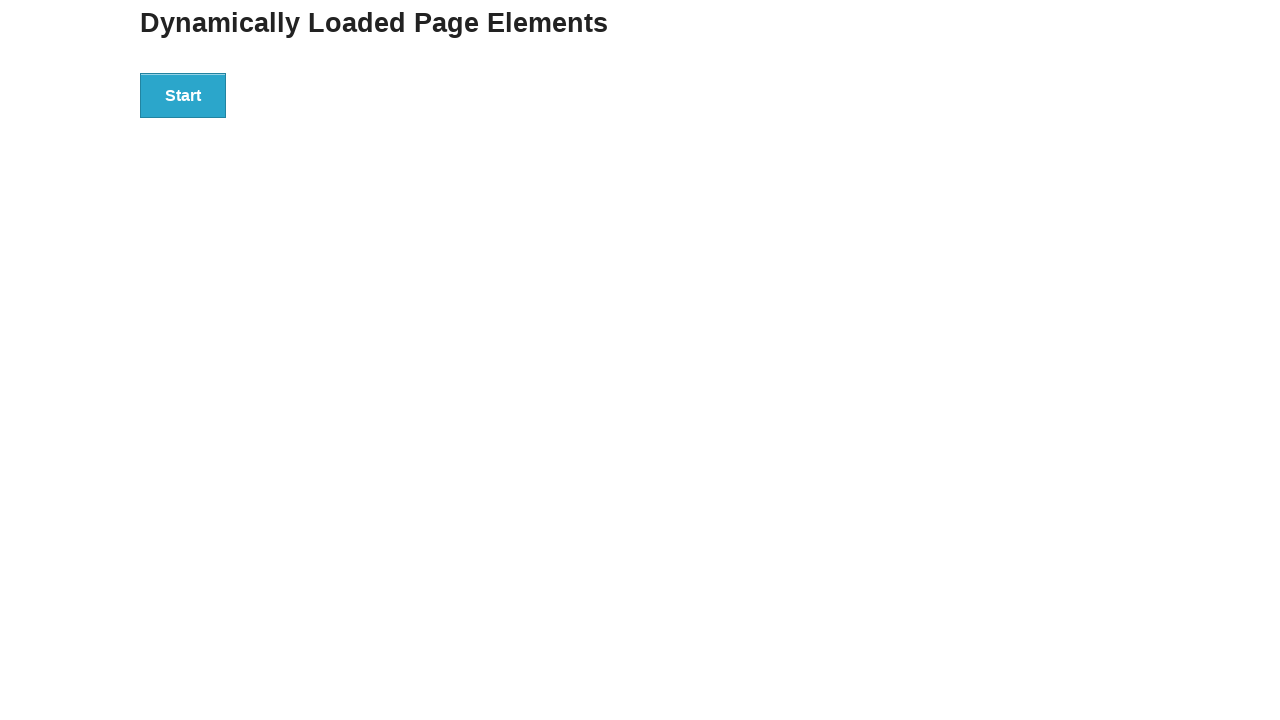

Navigated to dynamic loading test page
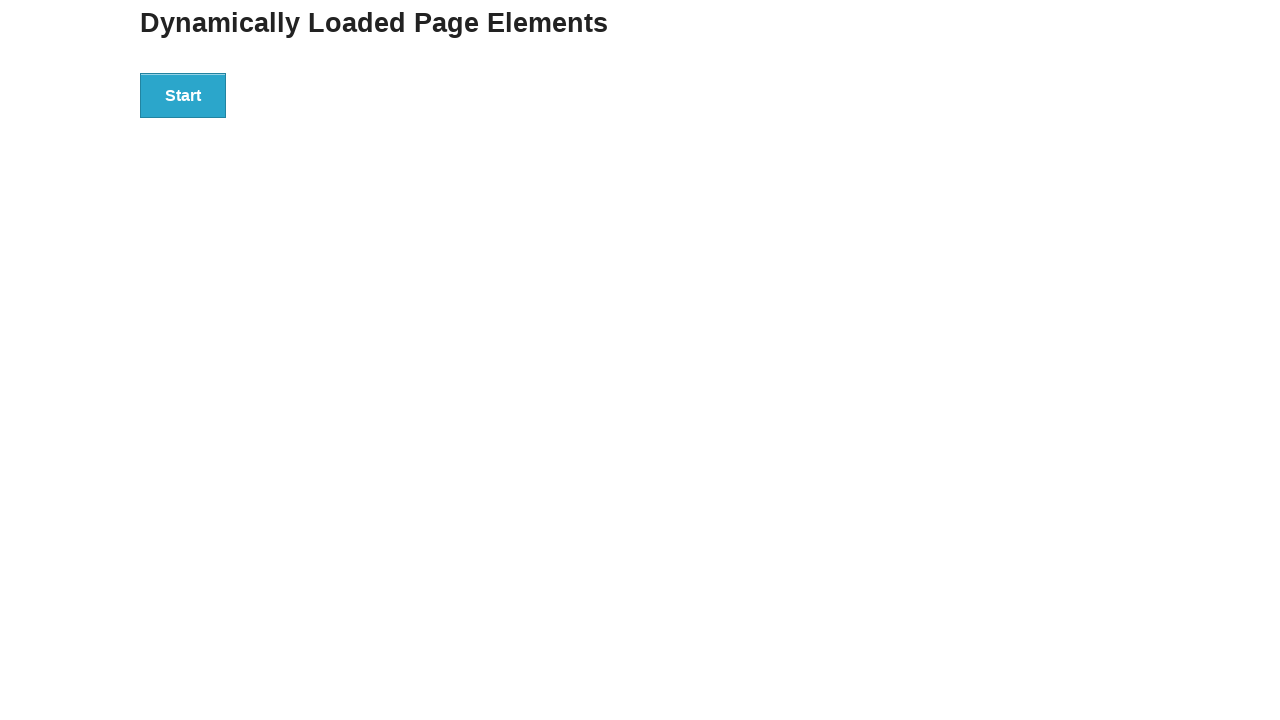

Clicked start button to trigger dynamic loading at (183, 95) on xpath=//div[@id='start']/button
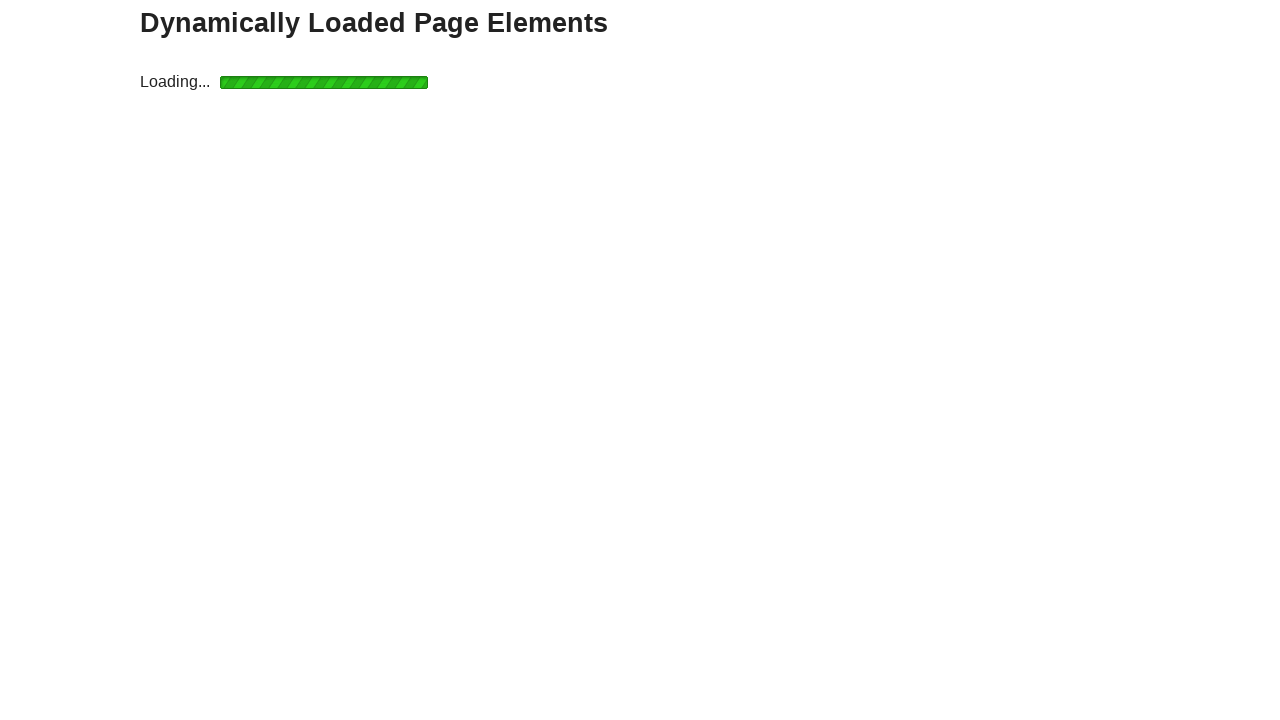

Loading completed and 'Hello World!' text element appeared
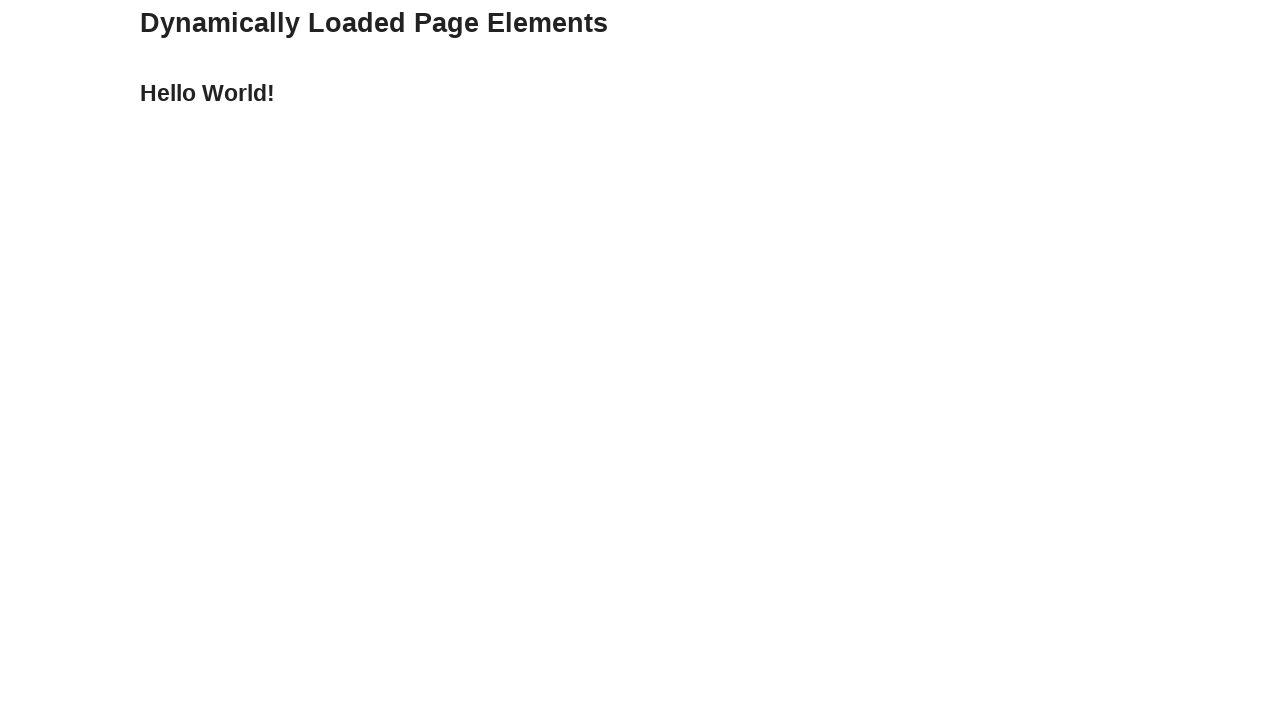

Verified that 'Hello World!' text is displayed correctly
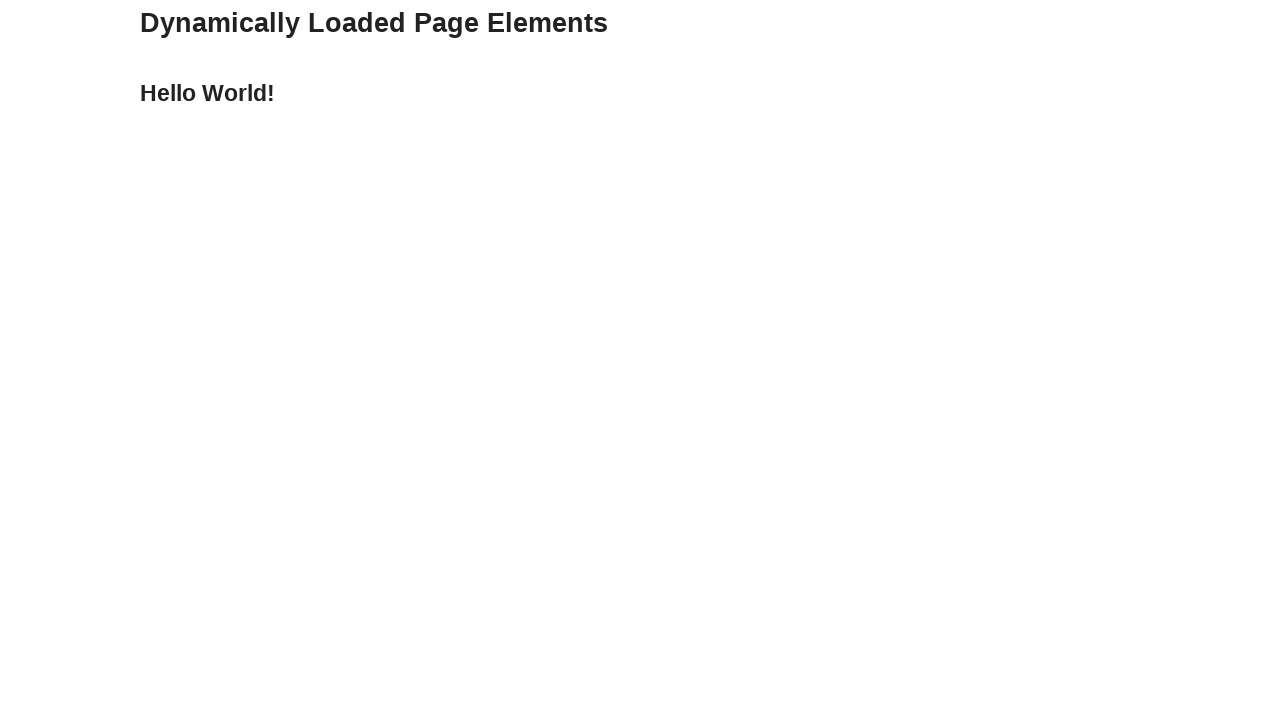

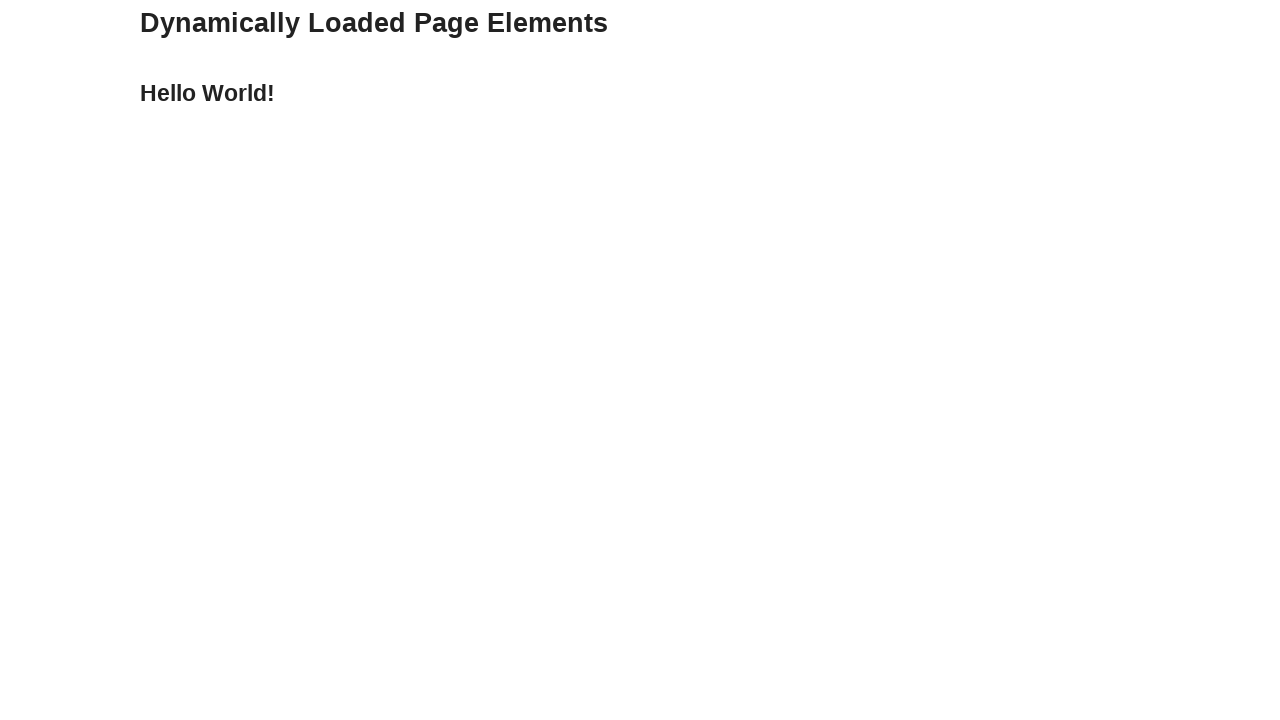